Tests browsing languages starting with M and verifies MySQL is the last entry

Starting URL: http://www.99-bottles-of-beer.net/

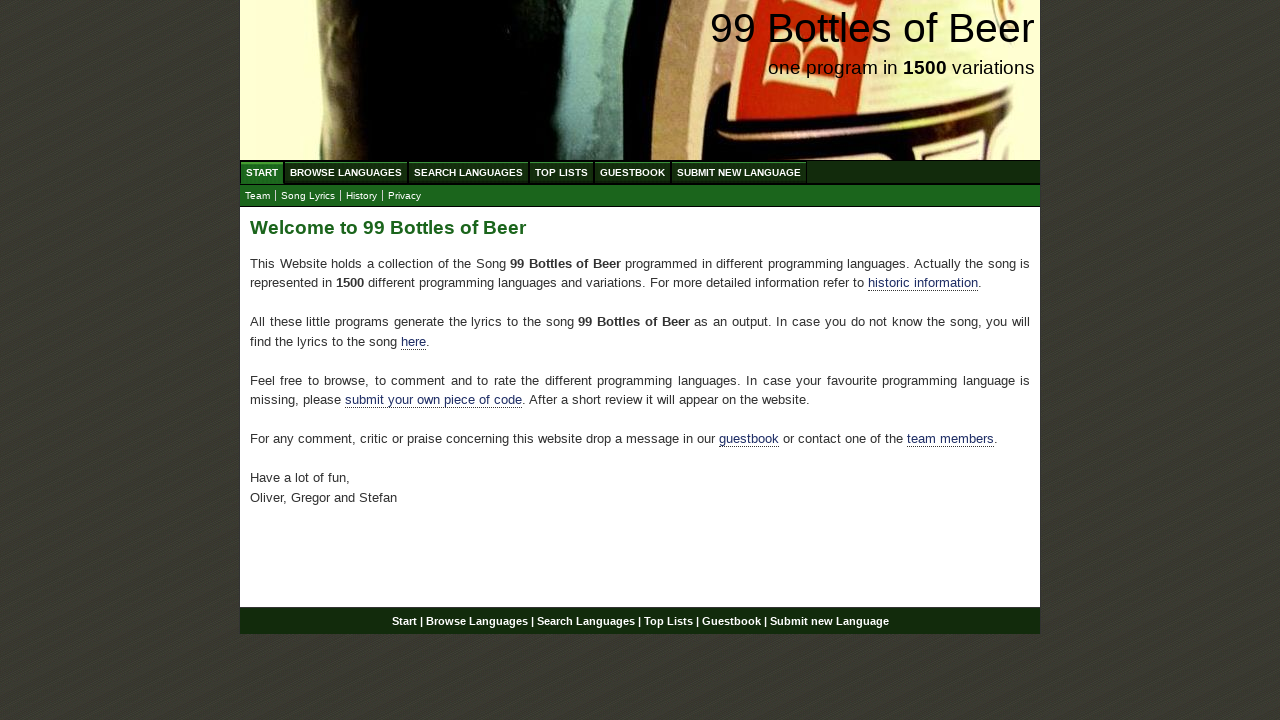

Clicked on Browse Languages link at (346, 172) on #menu li a[href='/abc.html']
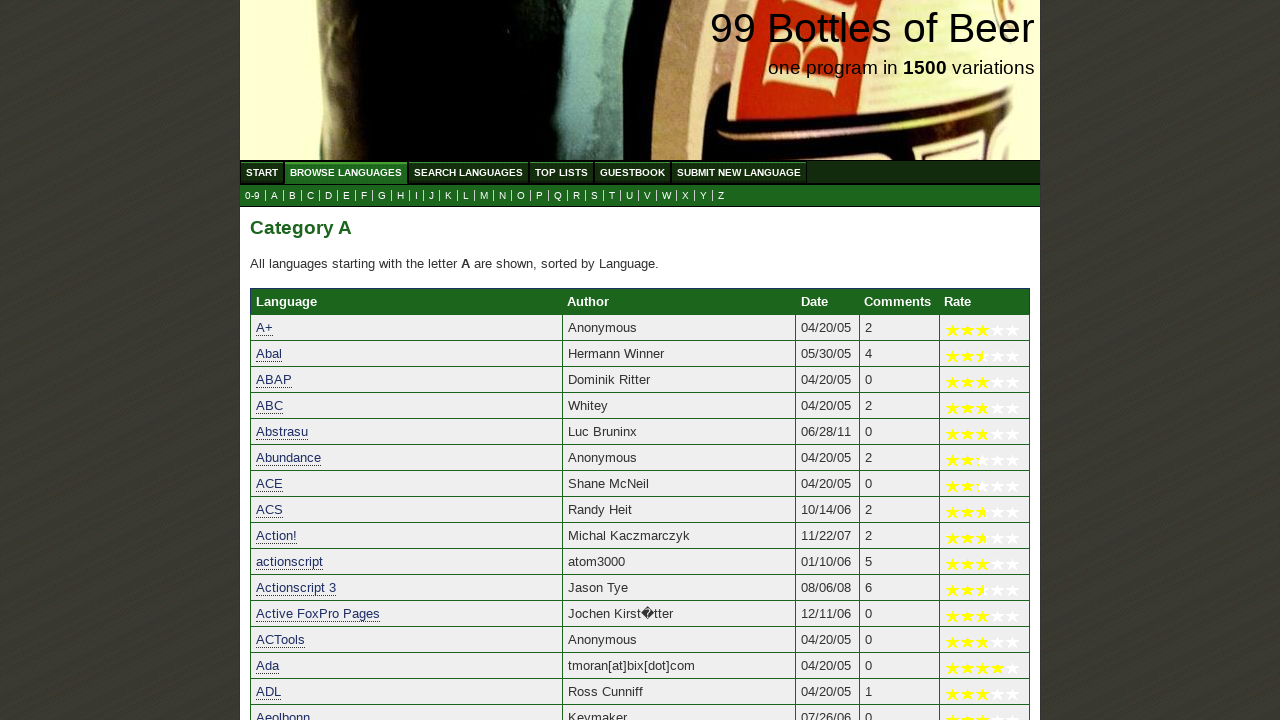

Clicked on letter M to browse languages starting with M at (484, 196) on a[href='m.html']
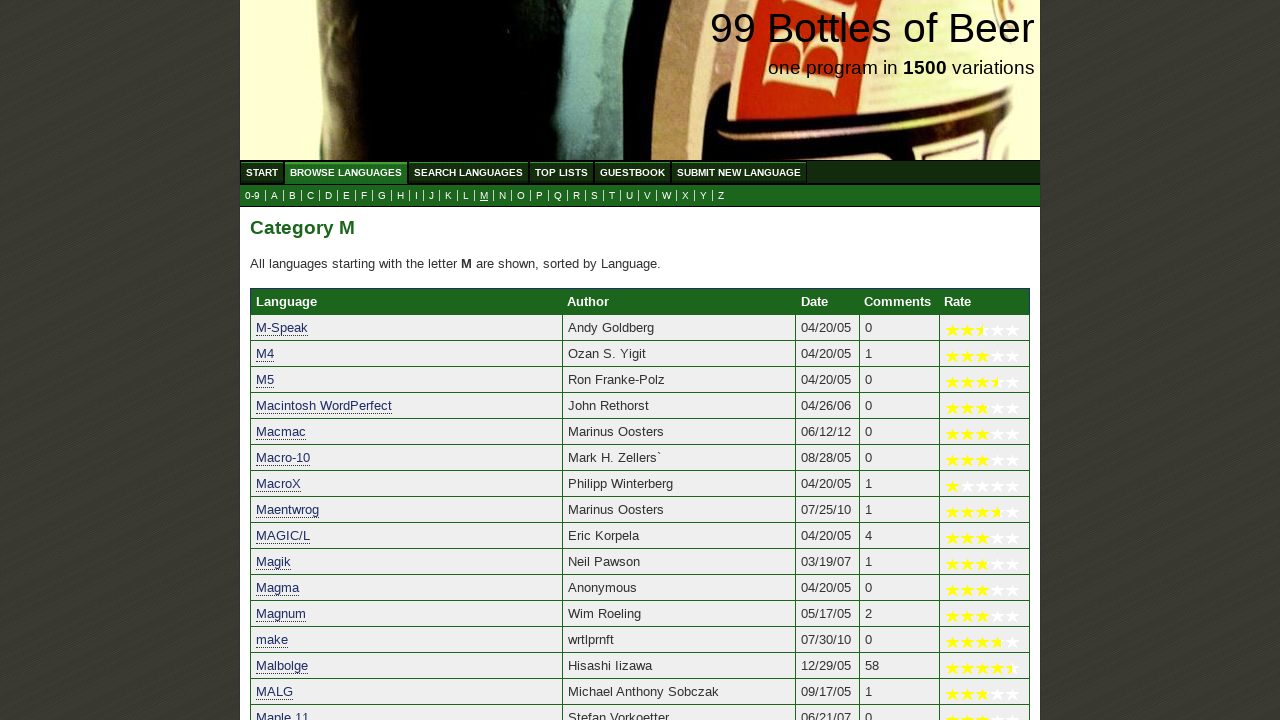

Verified MySQL is the last entry in the languages list
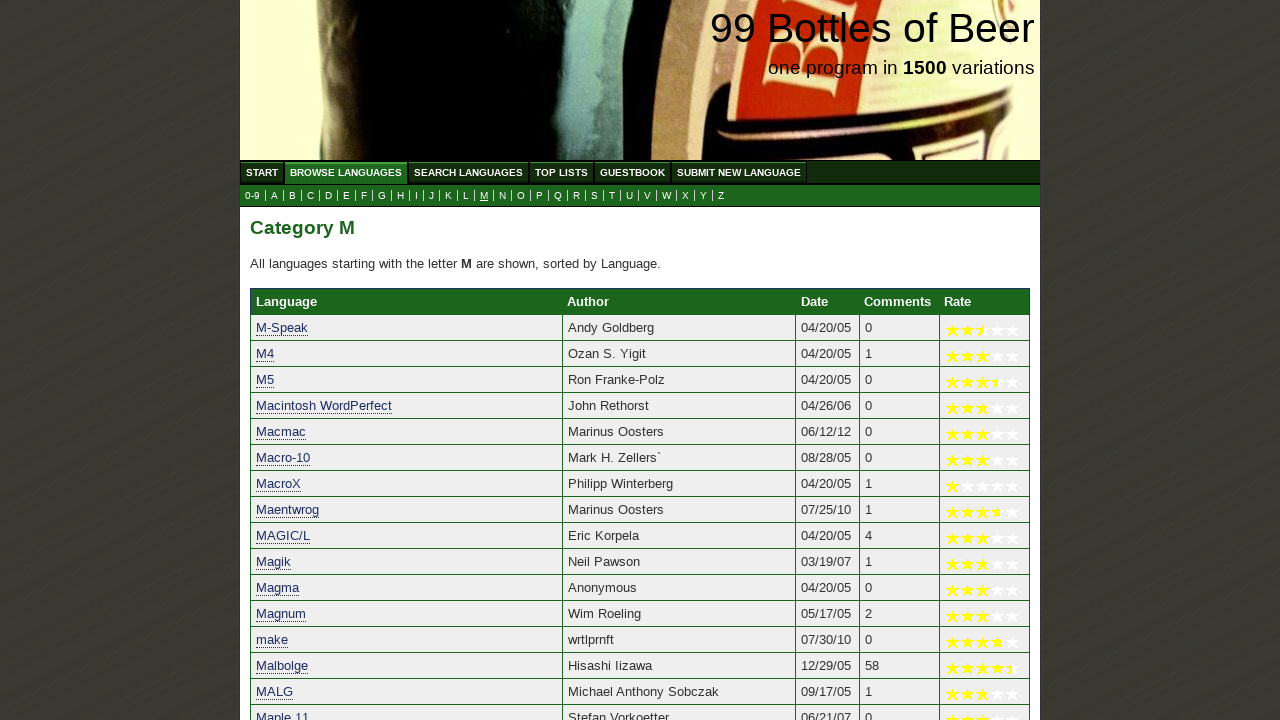

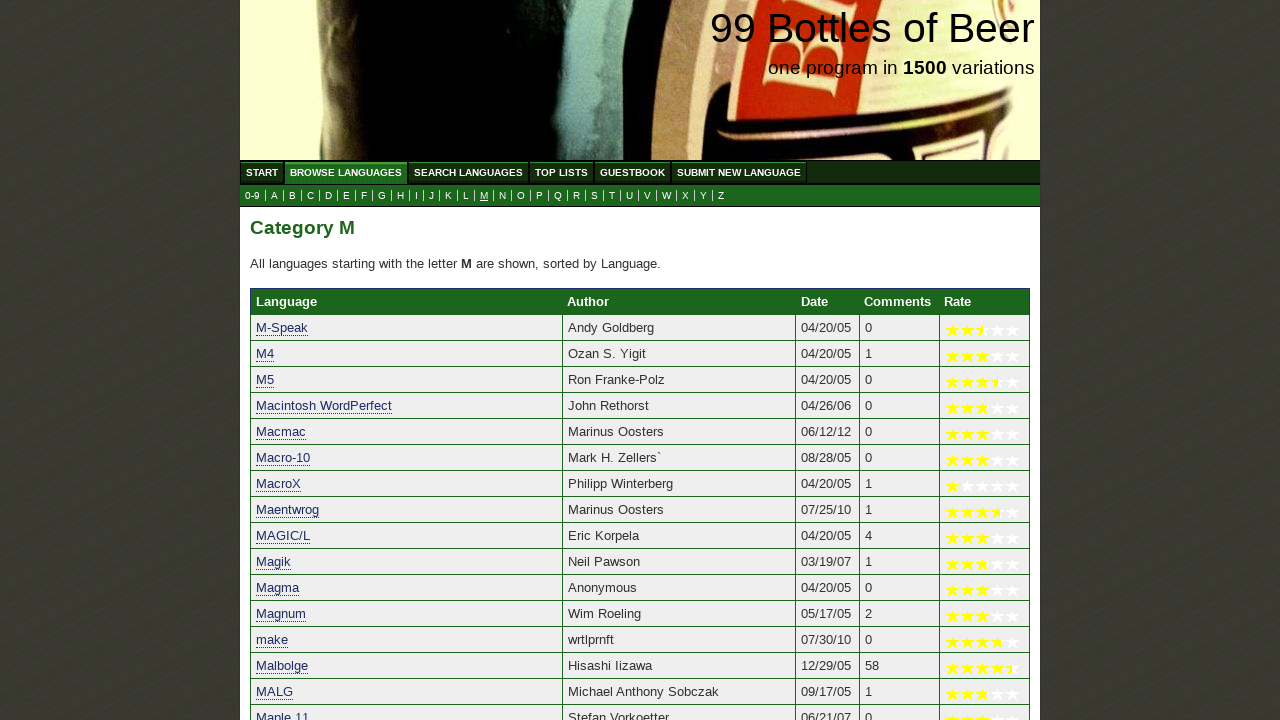